Tests a text box form by filling in user information fields, copying content between fields using keyboard shortcuts, and submitting the form

Starting URL: https://demoqa.com/text-box

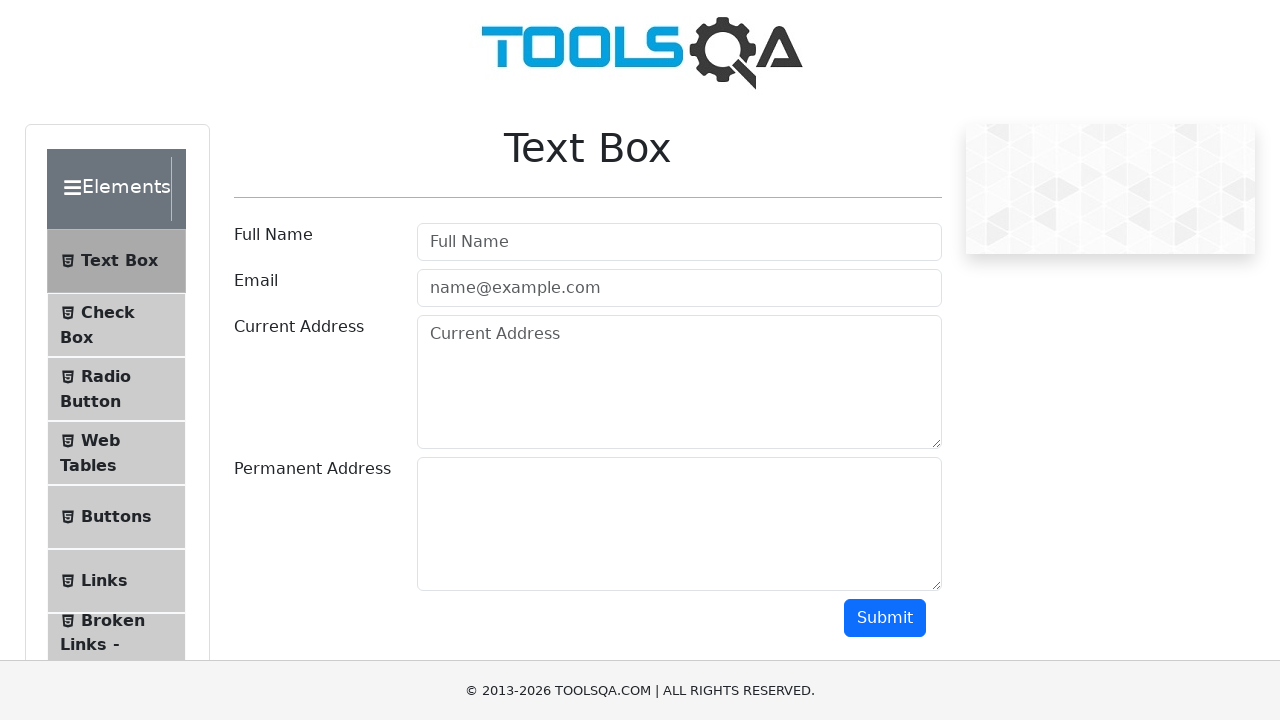

Filled userName field with 'Saoussen' on #userName
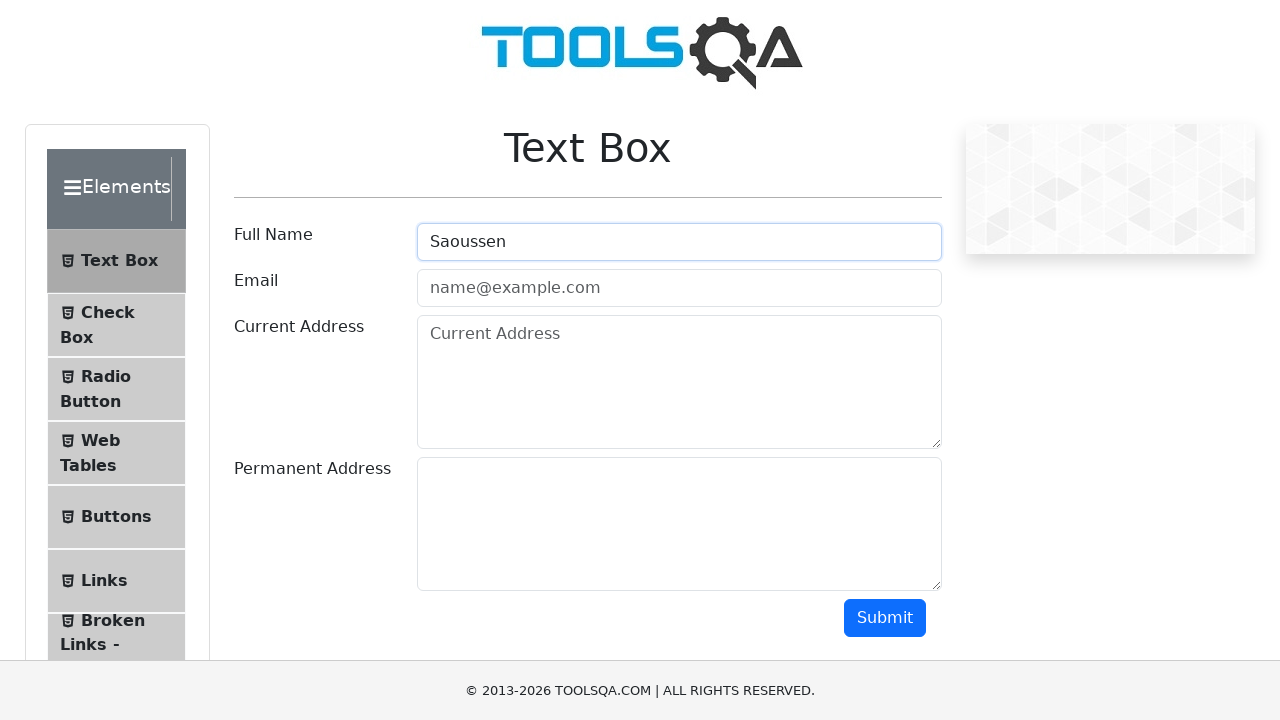

Filled userEmail field with 'Saoussenhouas@gmail.com' on #userEmail
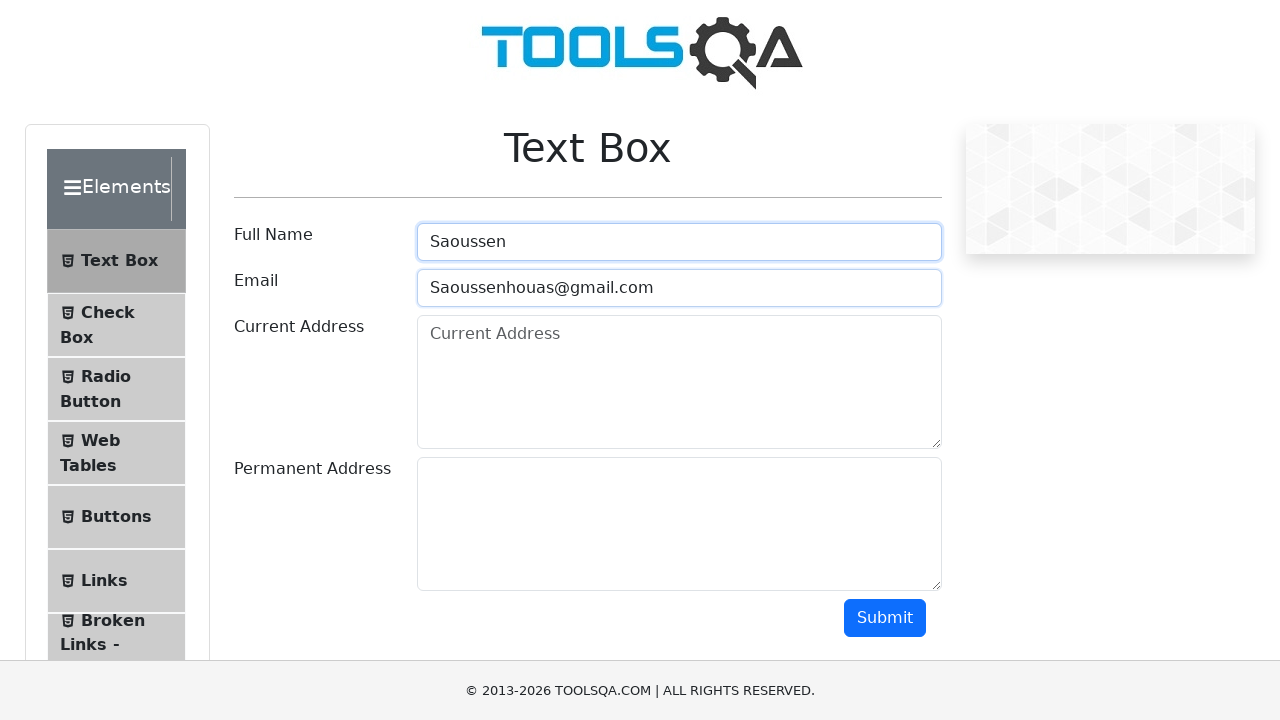

Filled currentAddress field with '155 Rue Saint Charles Paris 75015' on #currentAddress
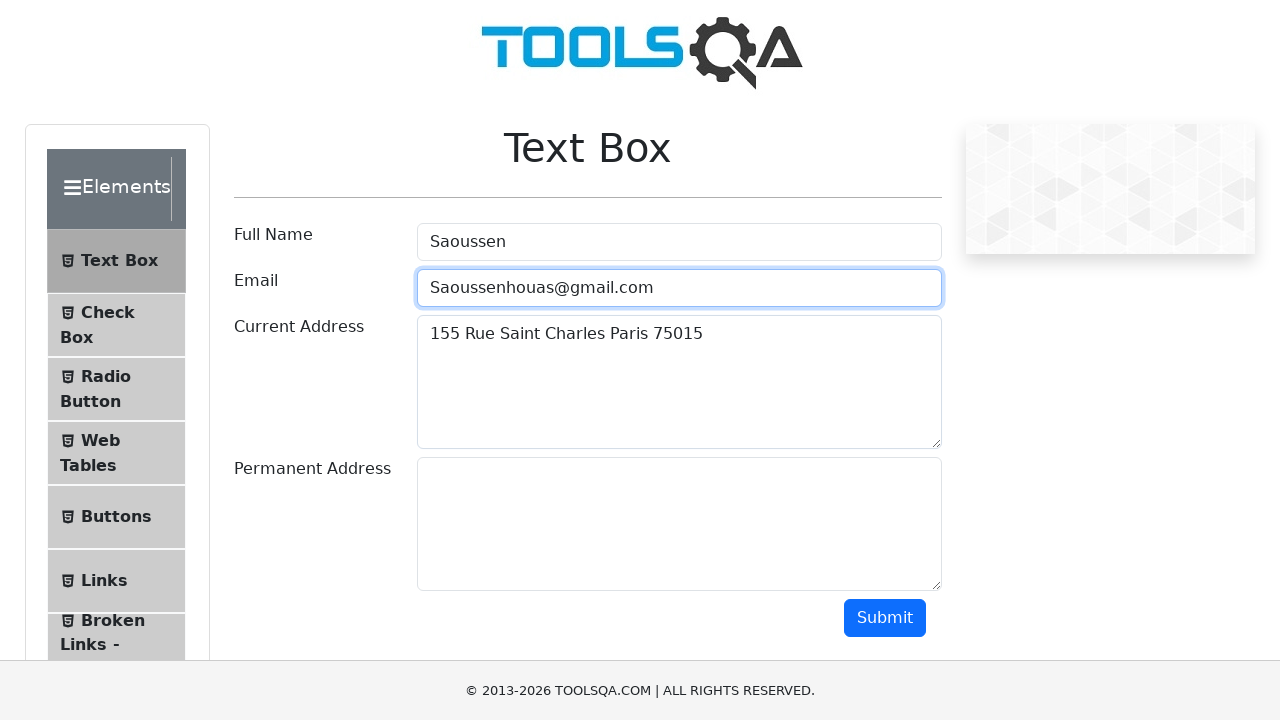

Clicked on currentAddress field to focus it at (679, 382) on #currentAddress
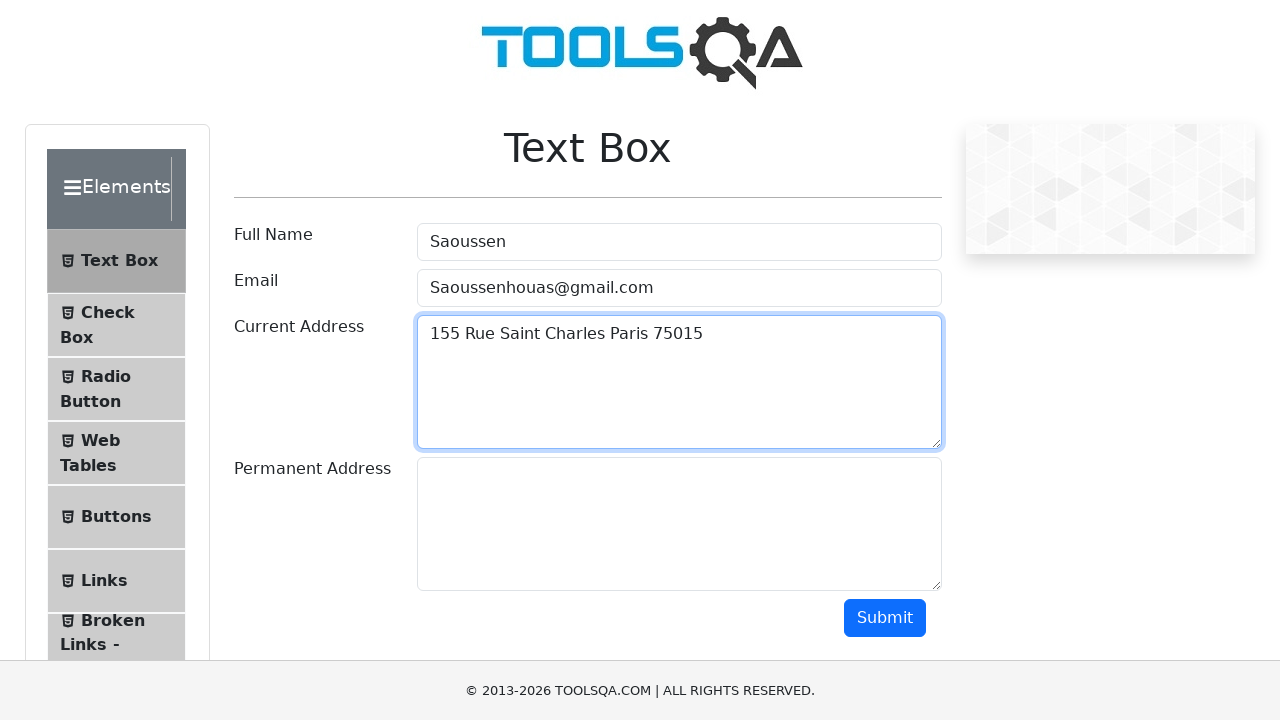

Selected all text in currentAddress field using Ctrl+A
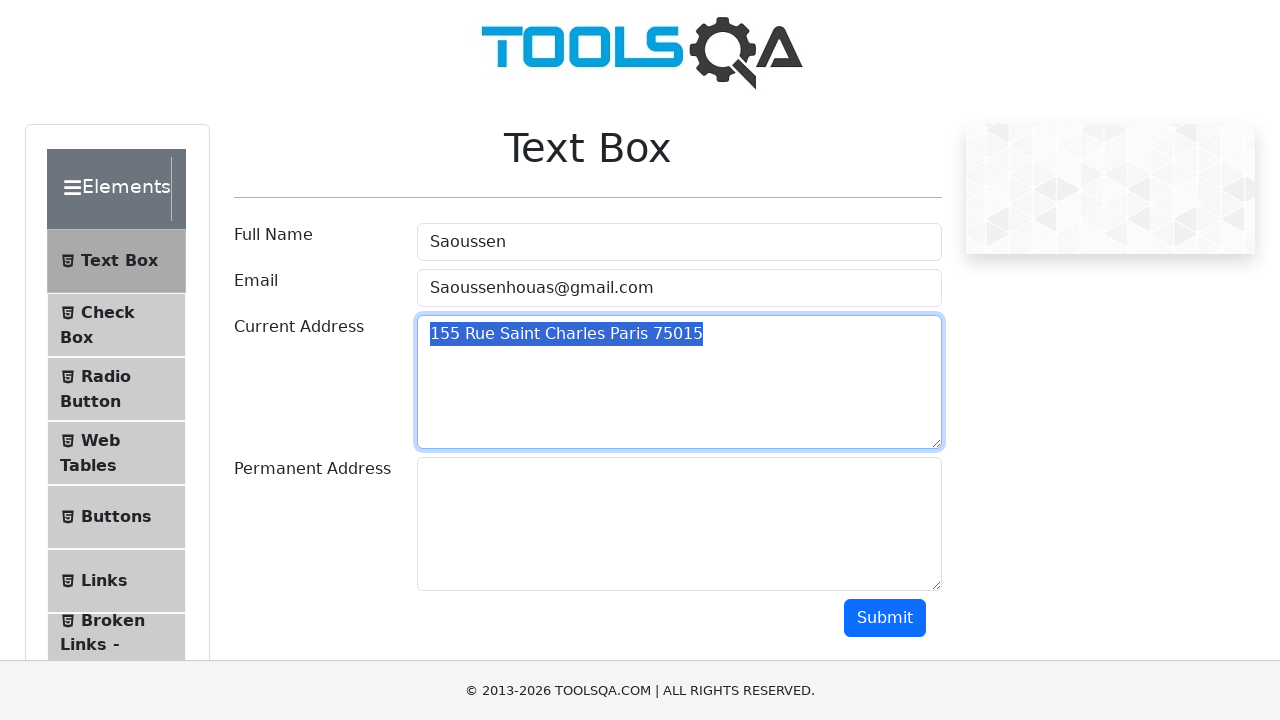

Copied selected text from currentAddress field using Ctrl+C
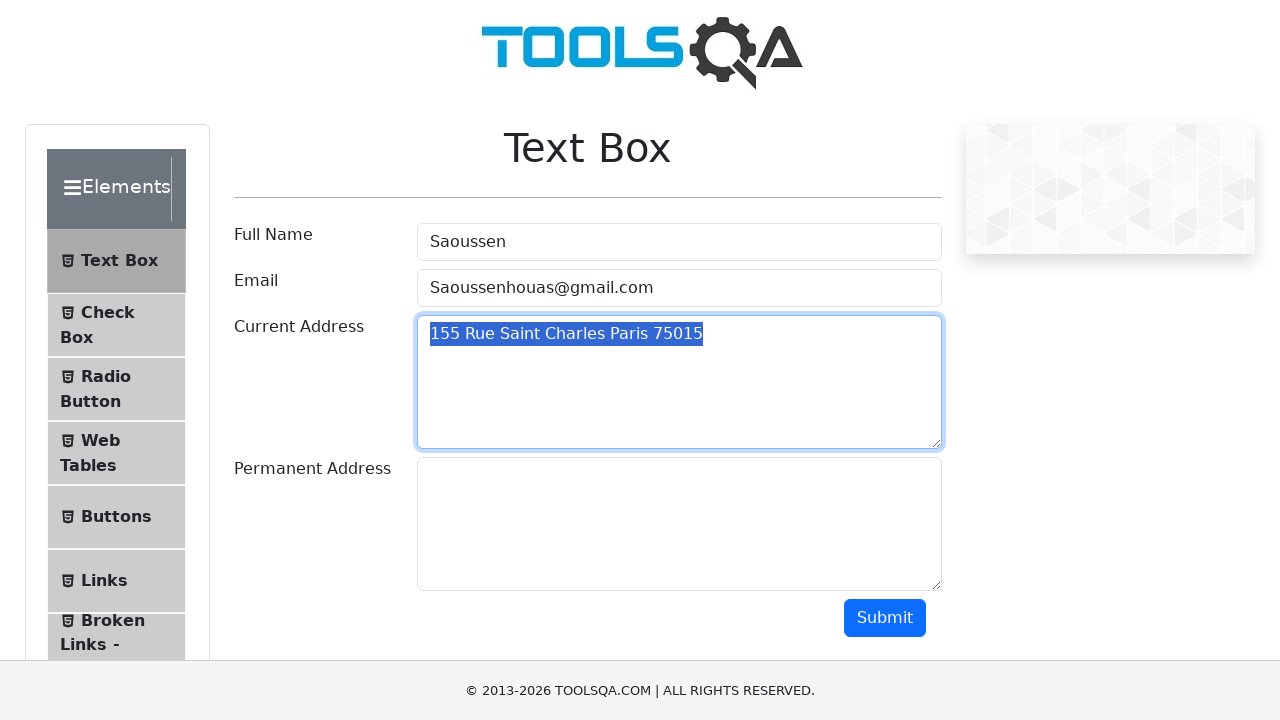

Clicked on permanentAddress field to focus it at (679, 524) on #permanentAddress
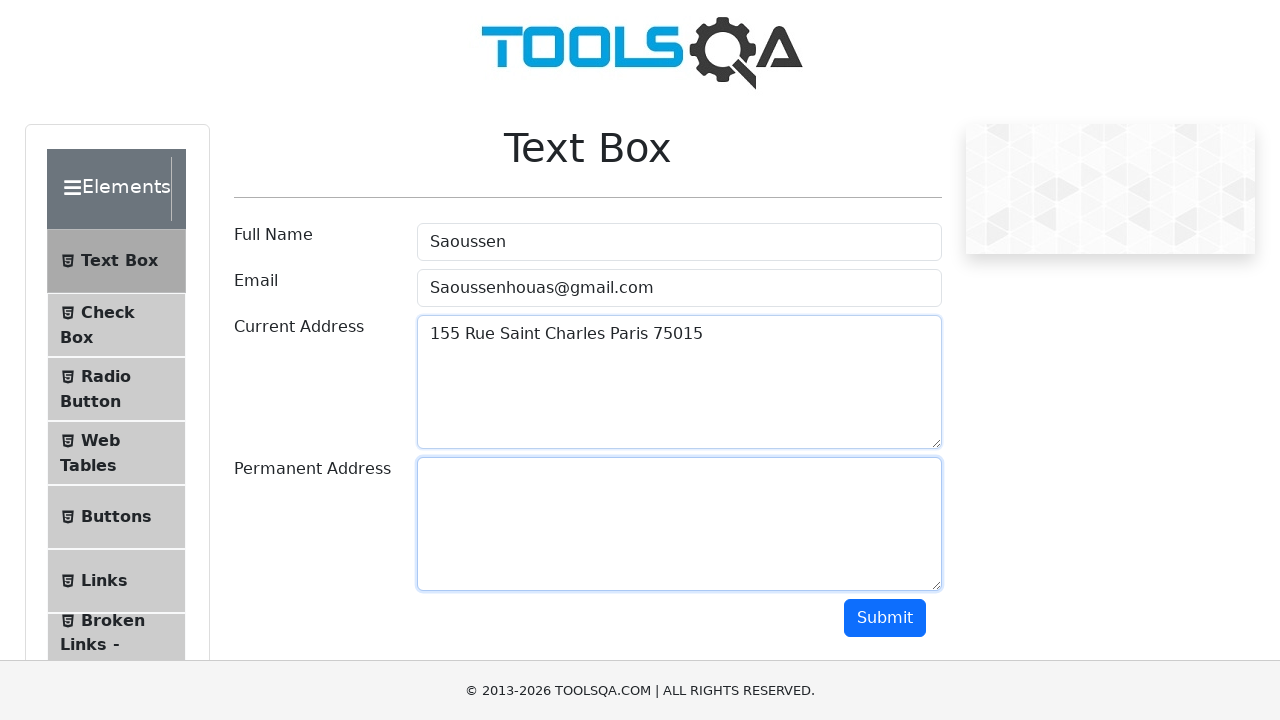

Pasted copied address into permanentAddress field using Ctrl+V
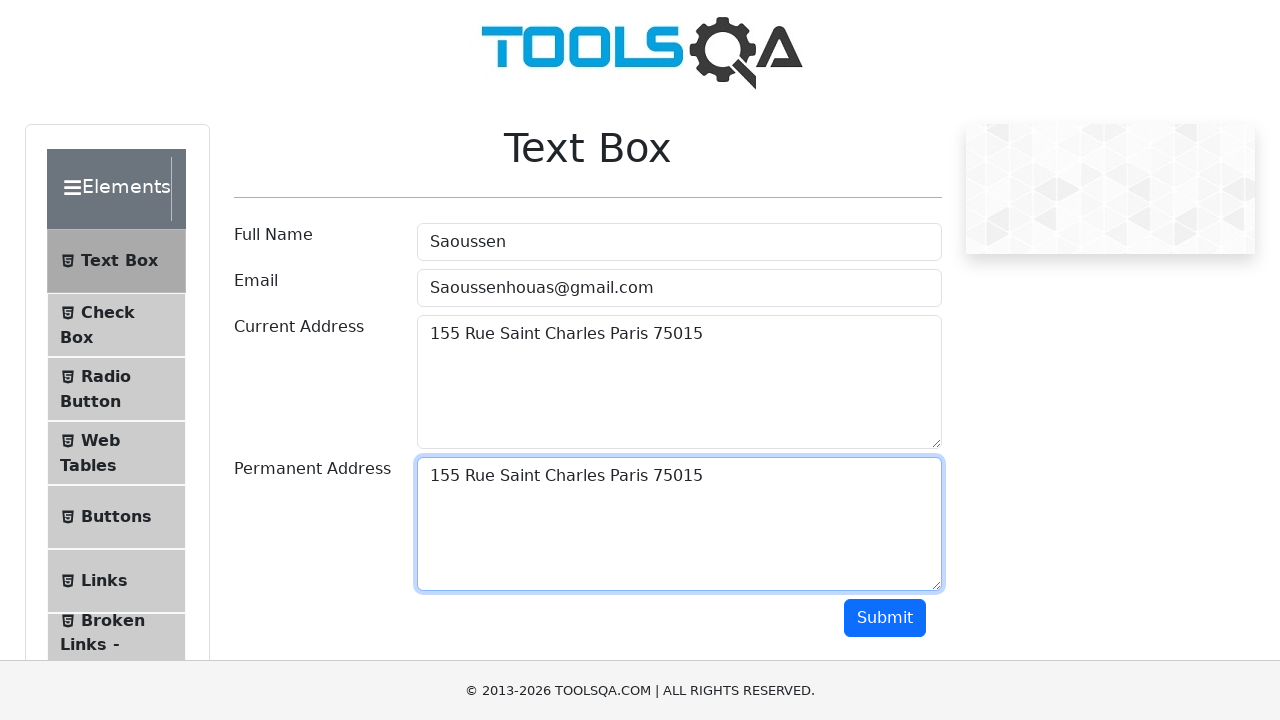

Clicked submit button to submit the form
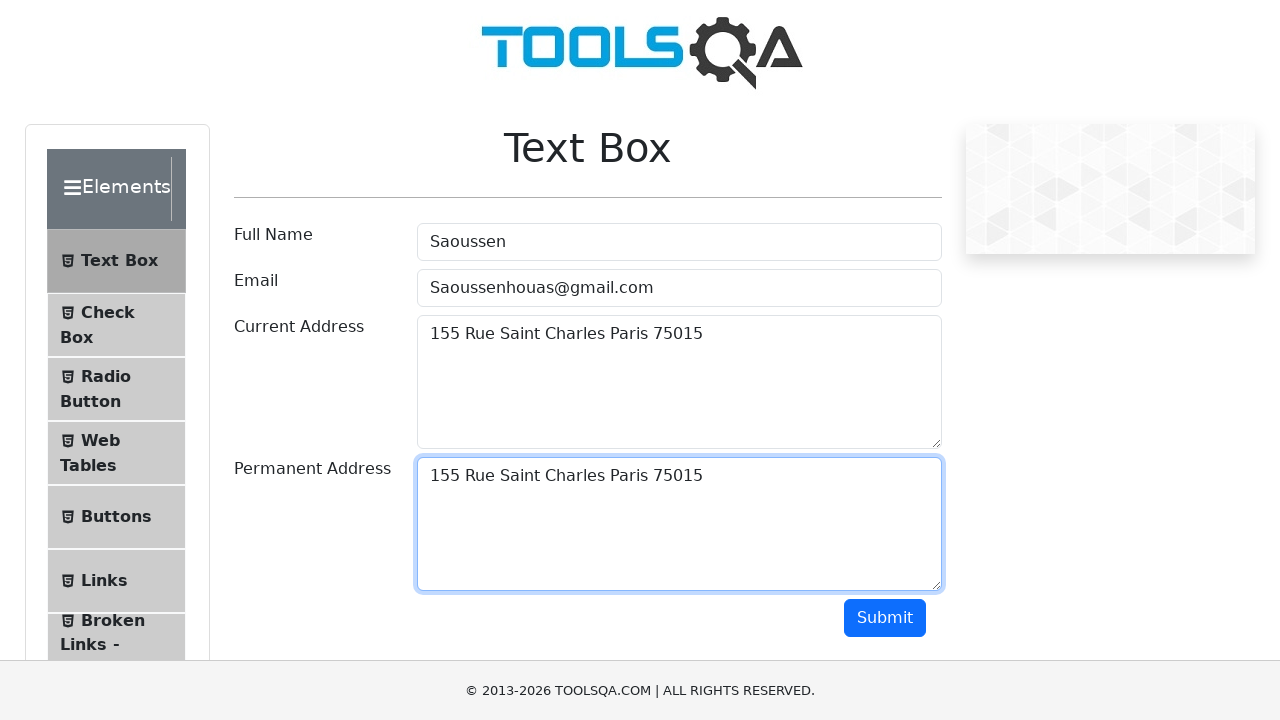

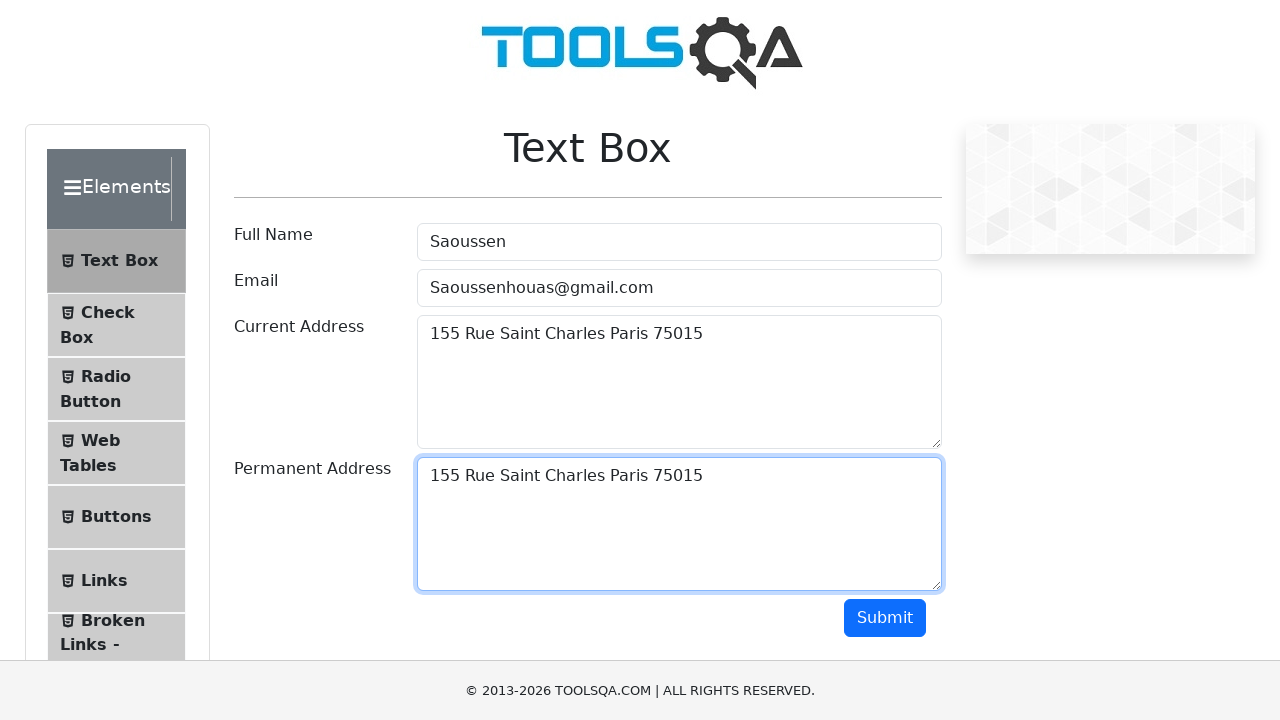